Tests clicking a checkbox in a table row identified by the name "Fulano" and verifies the checkbox becomes selected.

Starting URL: https://antoniotrindade.com.br/treinoautomacao/localizandovalorestable.html

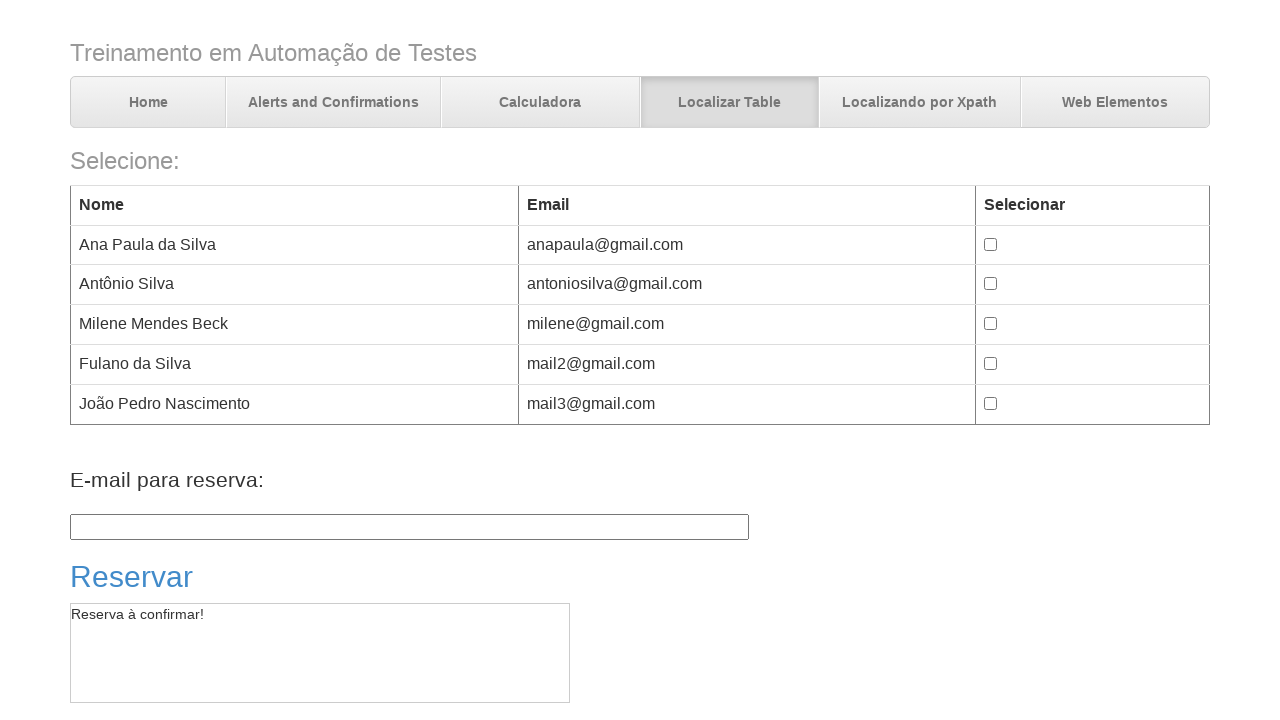

Navigated to table page with test data
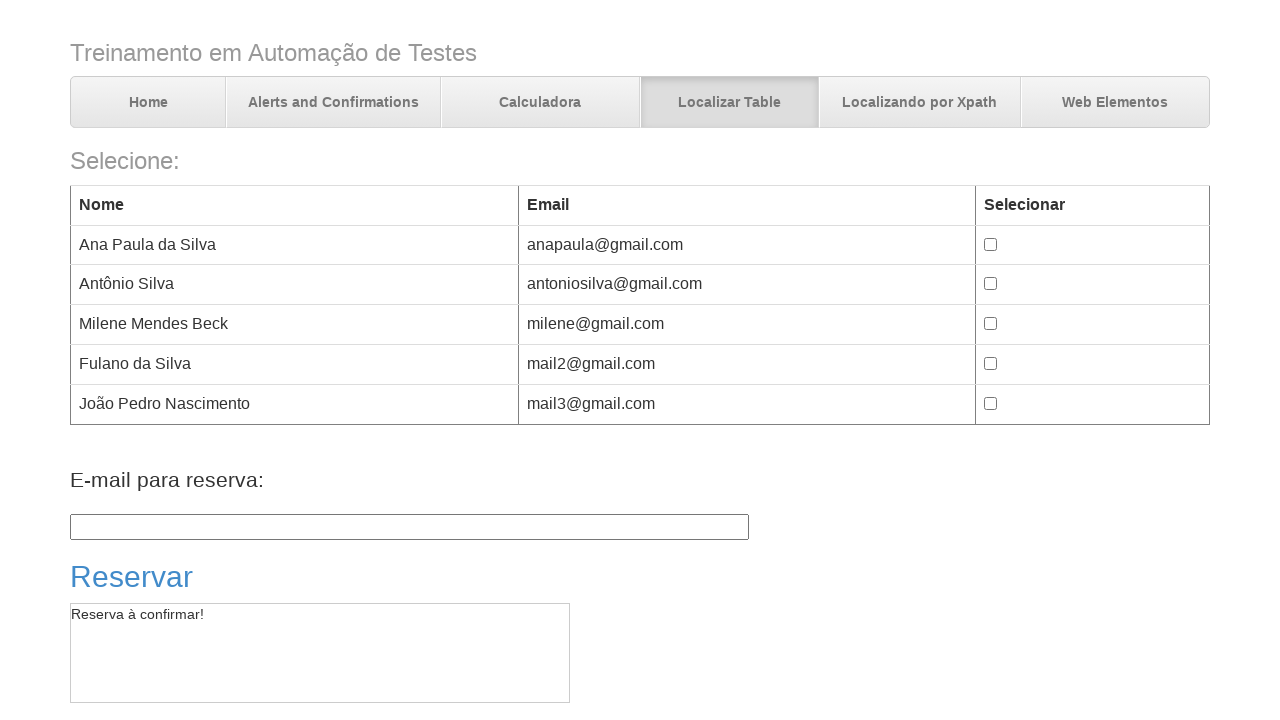

Located checkbox in row containing 'Fulano'
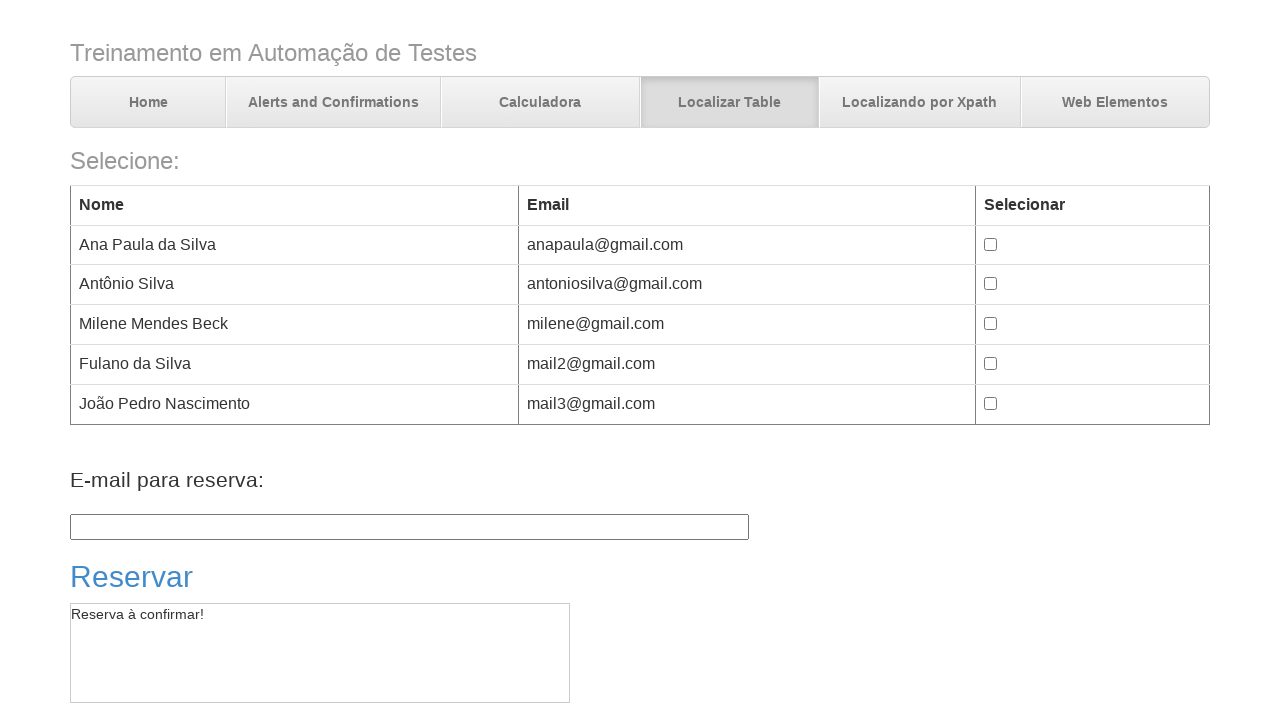

Clicked checkbox in Fulano's row at (991, 364) on xpath=//td[contains(text(),'Fulano')]/following-sibling::td/input
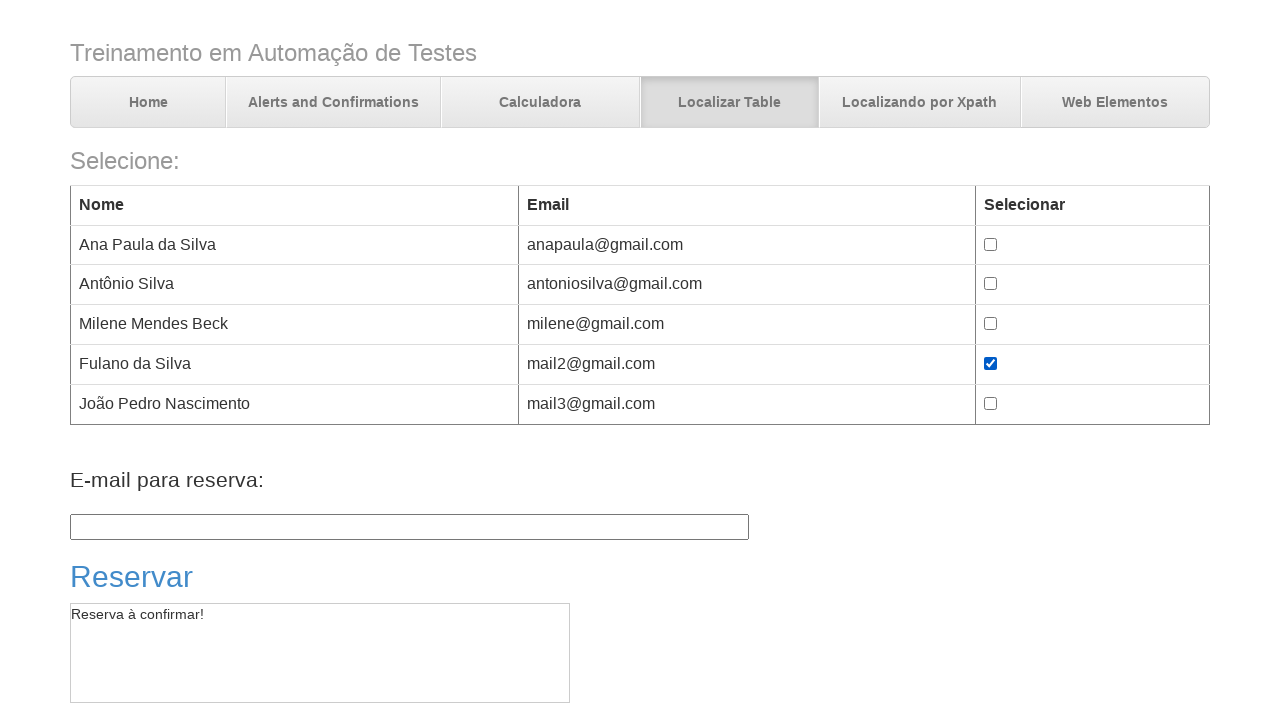

Verified checkbox is now checked
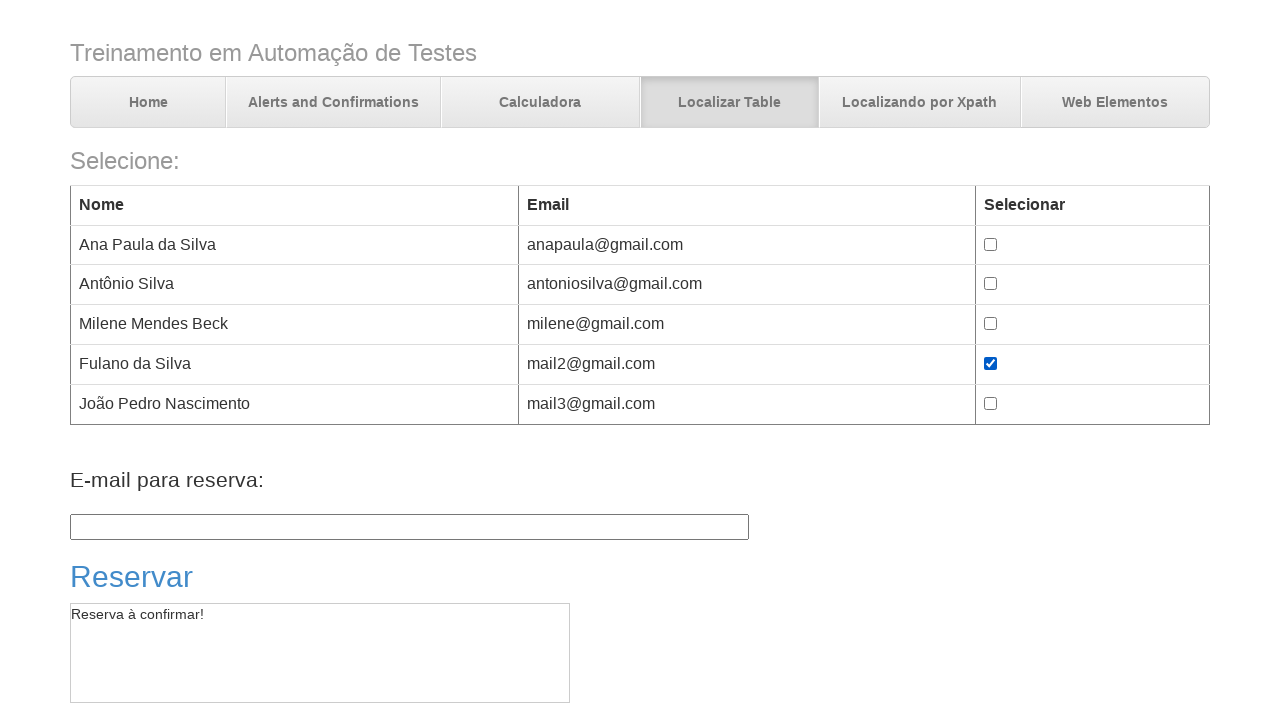

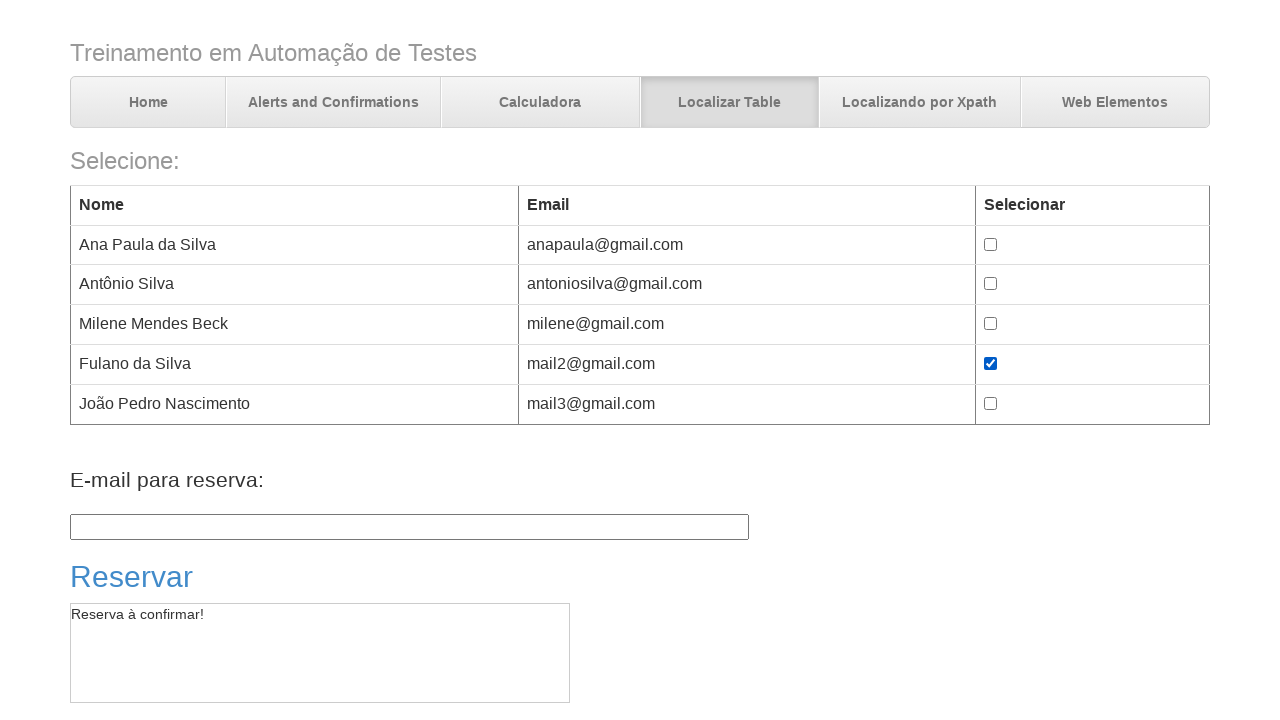